Tests top navigation menu items (Special Offer, Popular Items, Contact Us, Our Products) to verify they are displayed and clickable.

Starting URL: https://advantageonlineshopping.com/#/

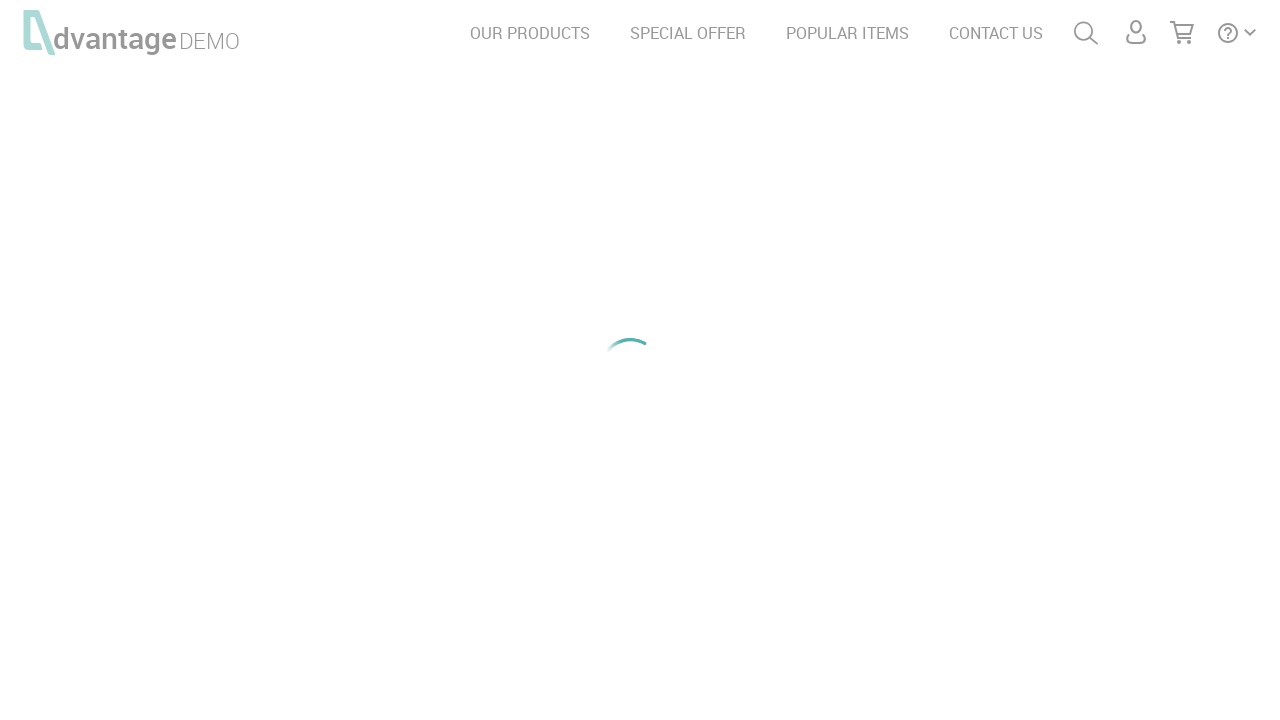

Waited for SPECIAL OFFER menu item to be visible
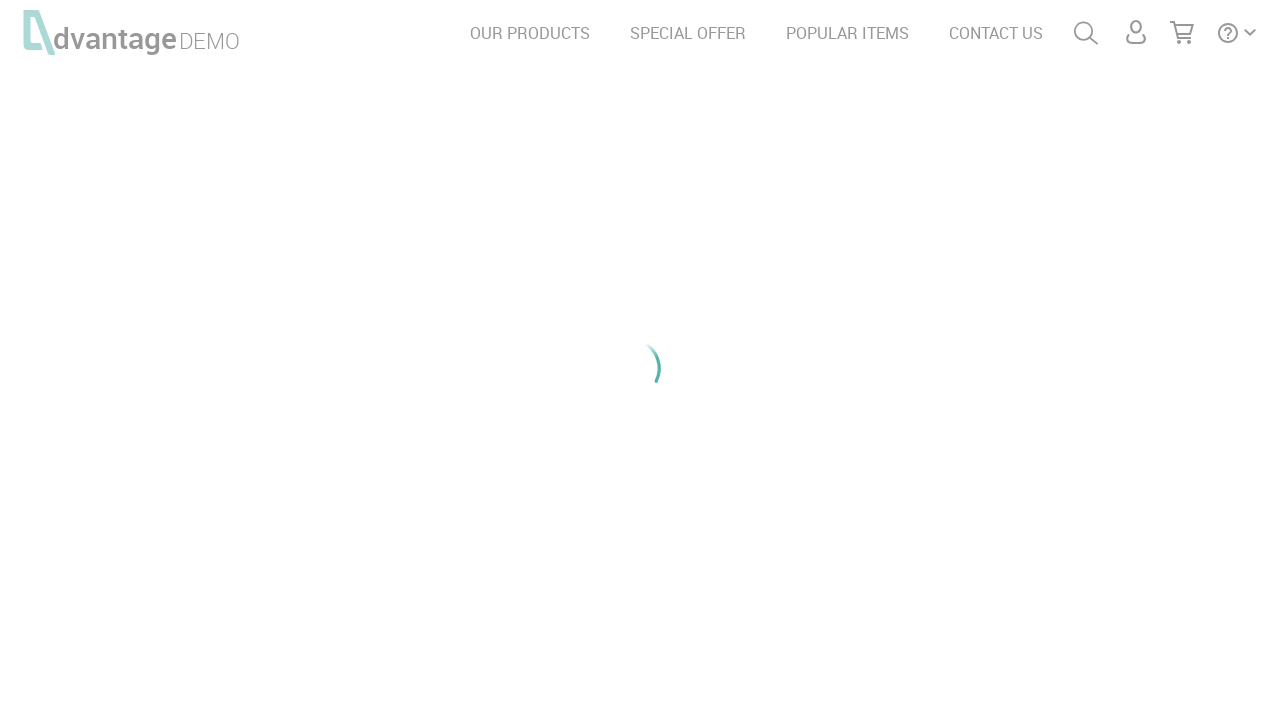

Clicked SPECIAL OFFER menu item at (688, 33) on text=SPECIAL OFFER
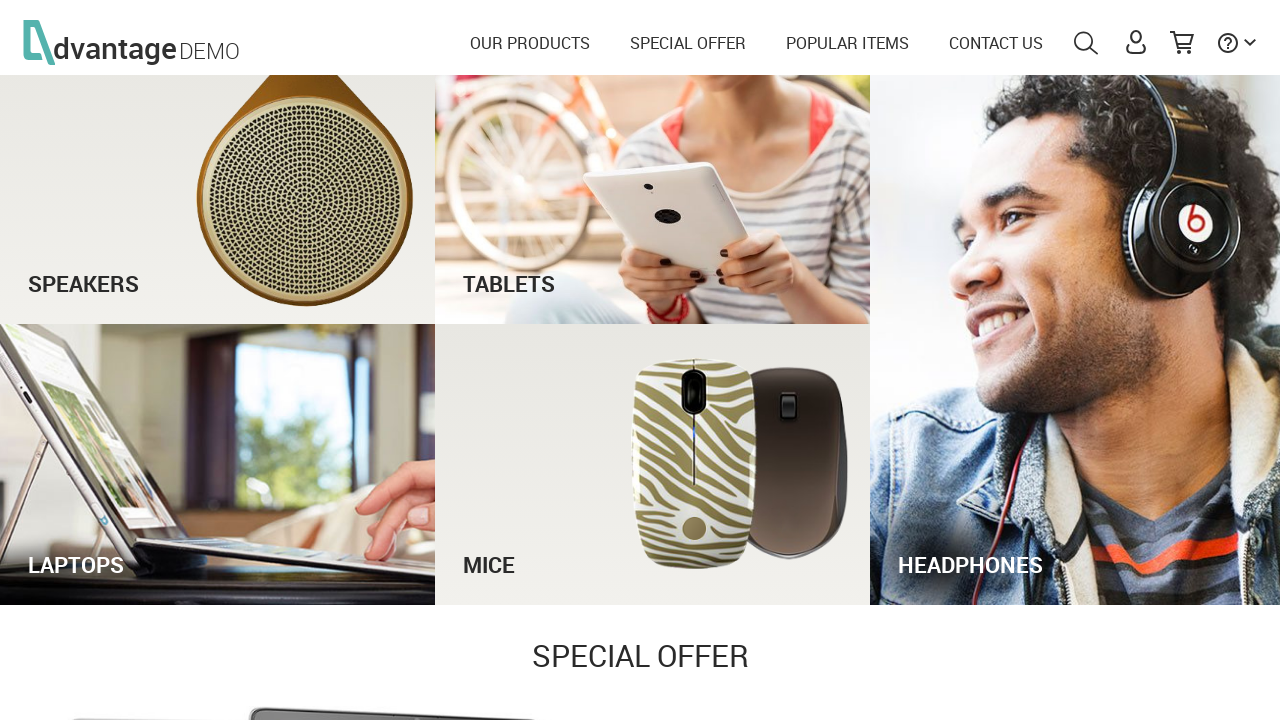

Waited for POPULAR ITEMS menu item to be visible
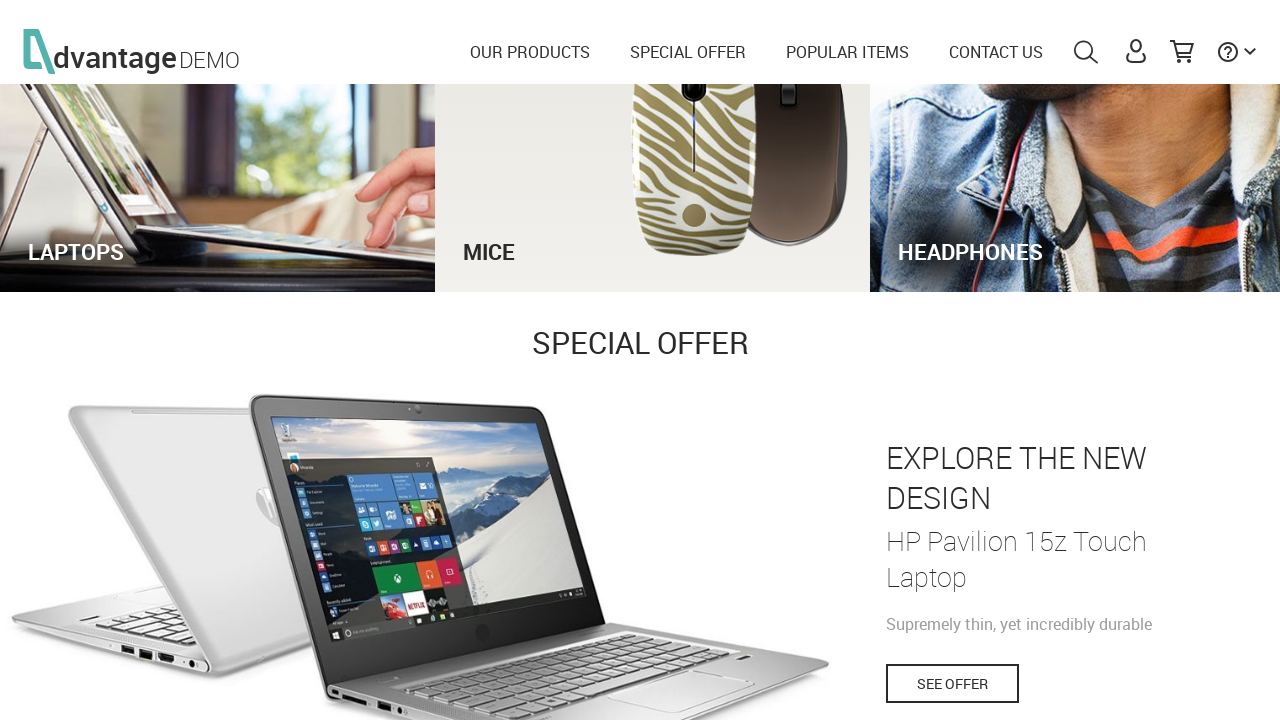

Clicked POPULAR ITEMS menu item at (848, 33) on text=POPULAR ITEMS
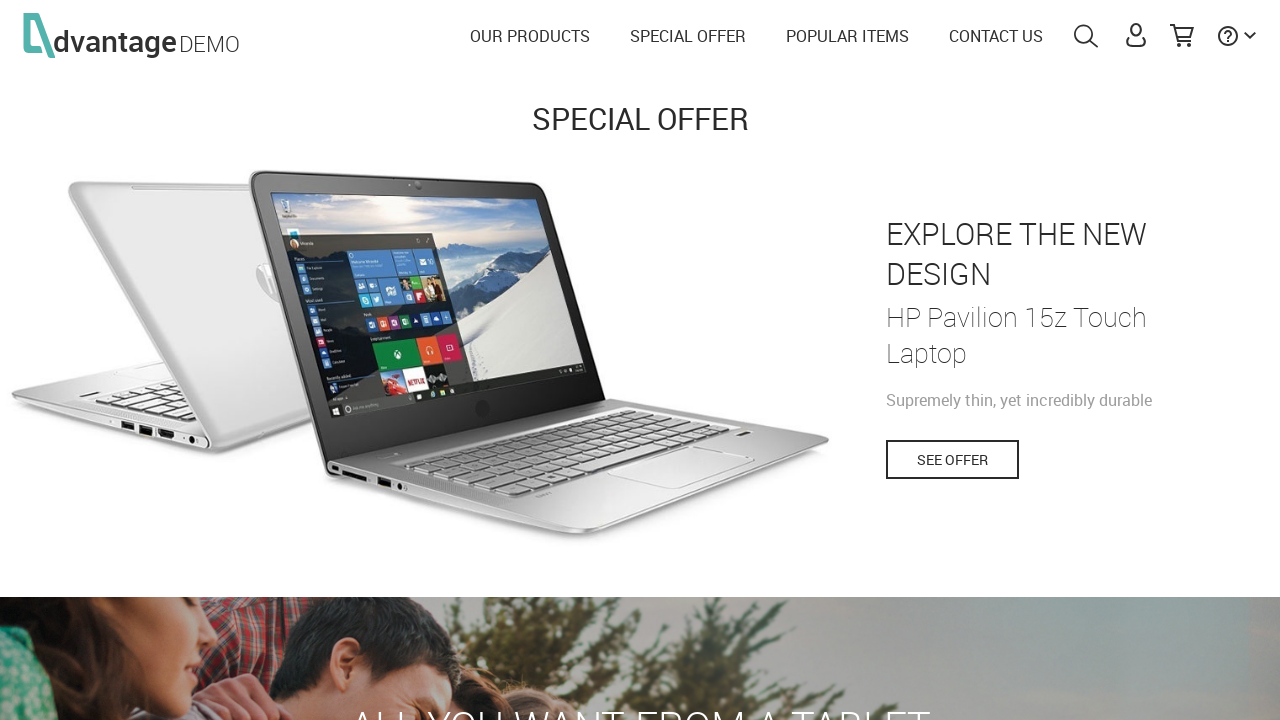

Waited for CONTACT US menu item to be visible
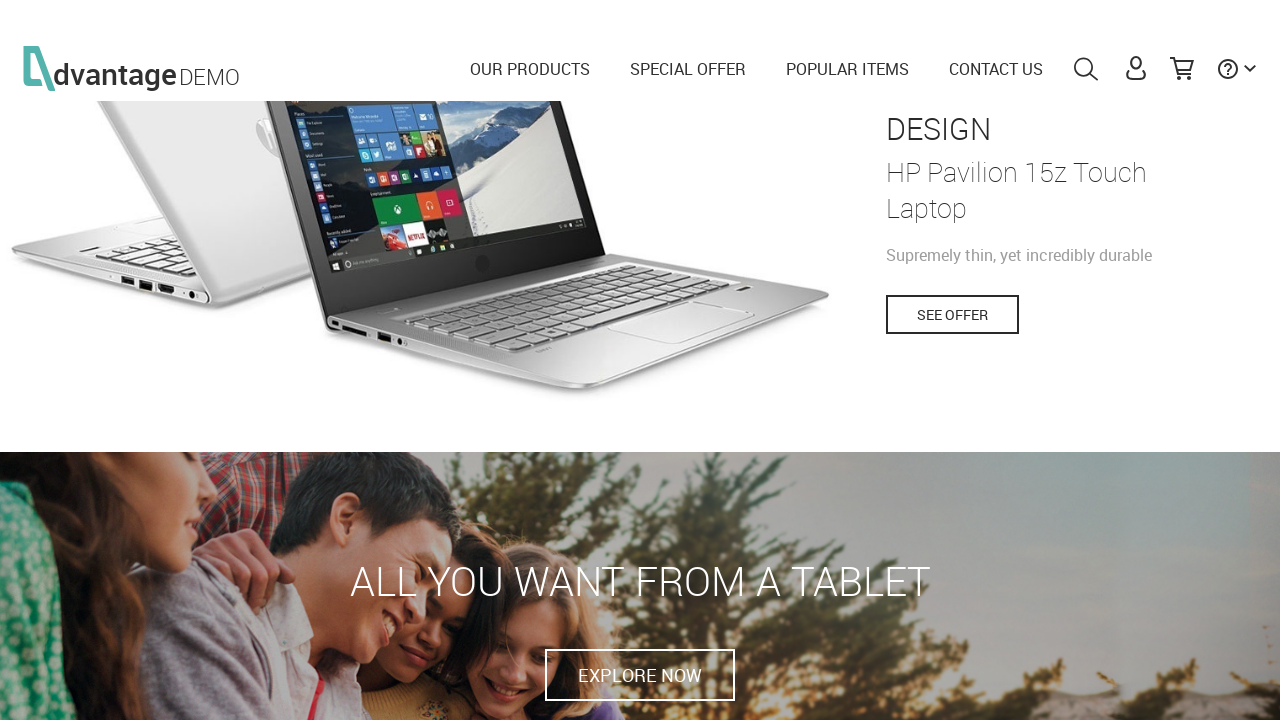

Clicked CONTACT US menu item at (996, 33) on text=CONTACT US
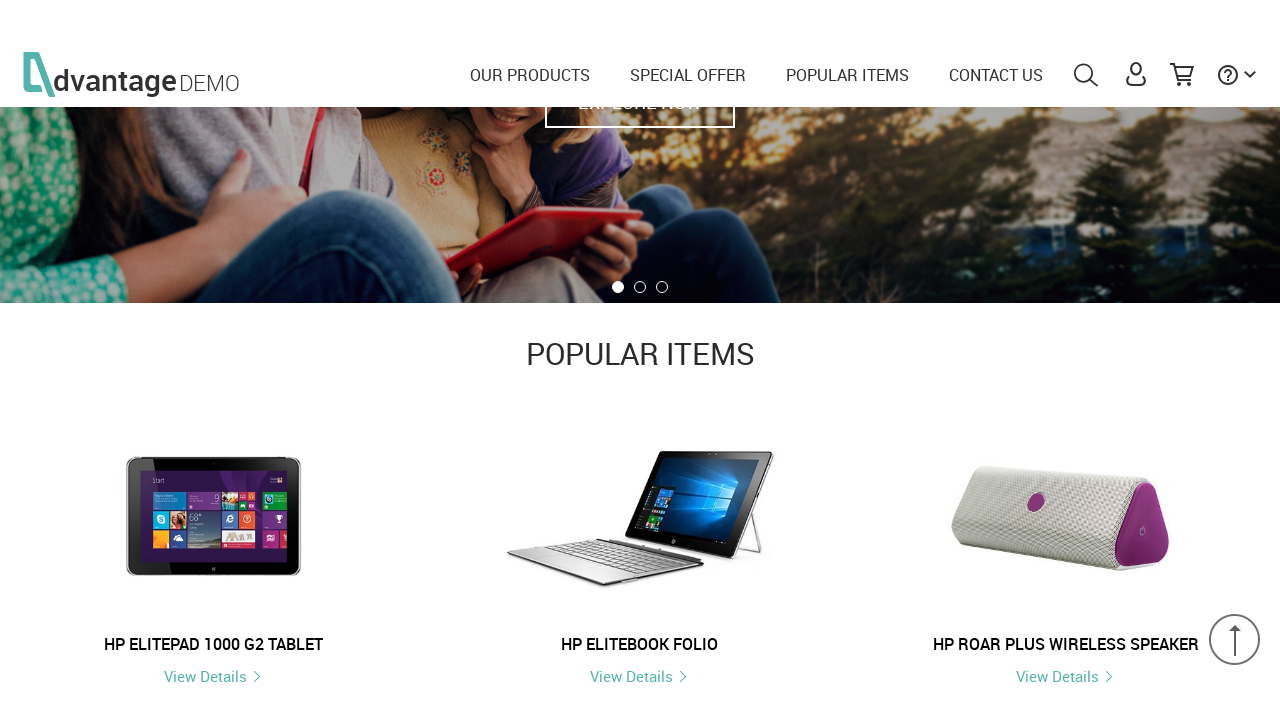

Waited for OUR PRODUCTS menu item to be visible
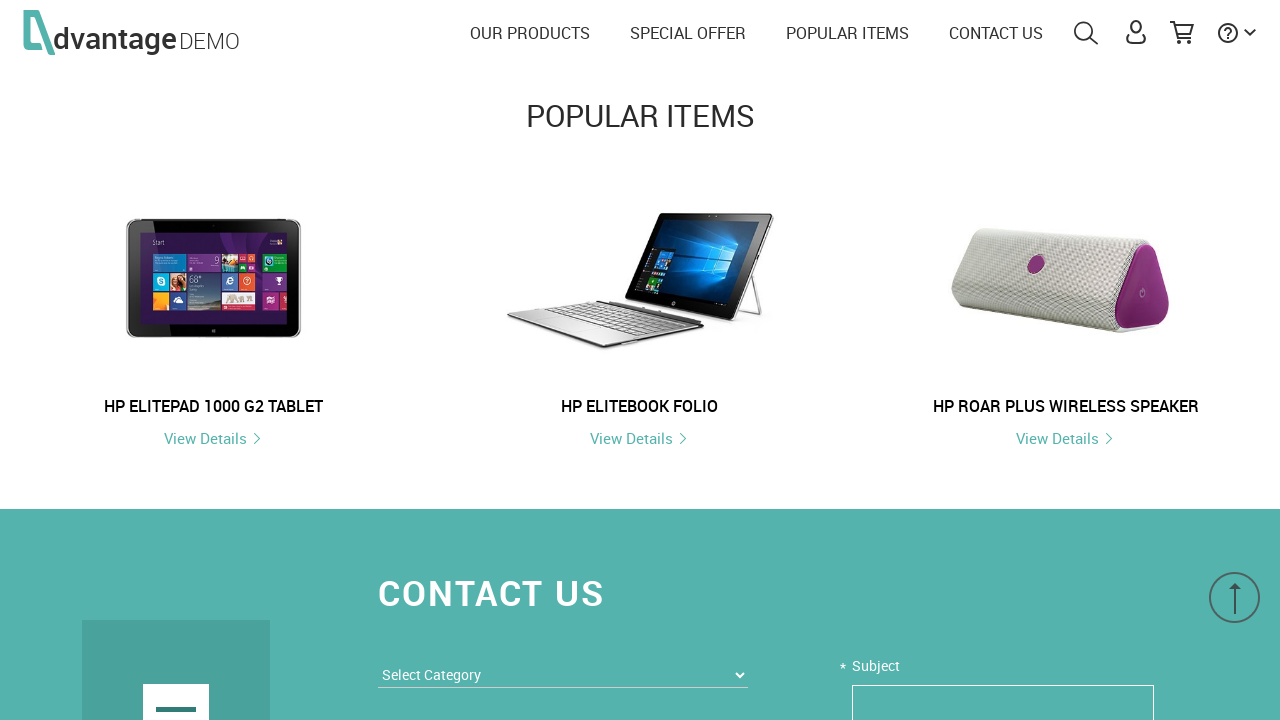

Clicked OUR PRODUCTS menu item at (530, 33) on text=OUR PRODUCTS
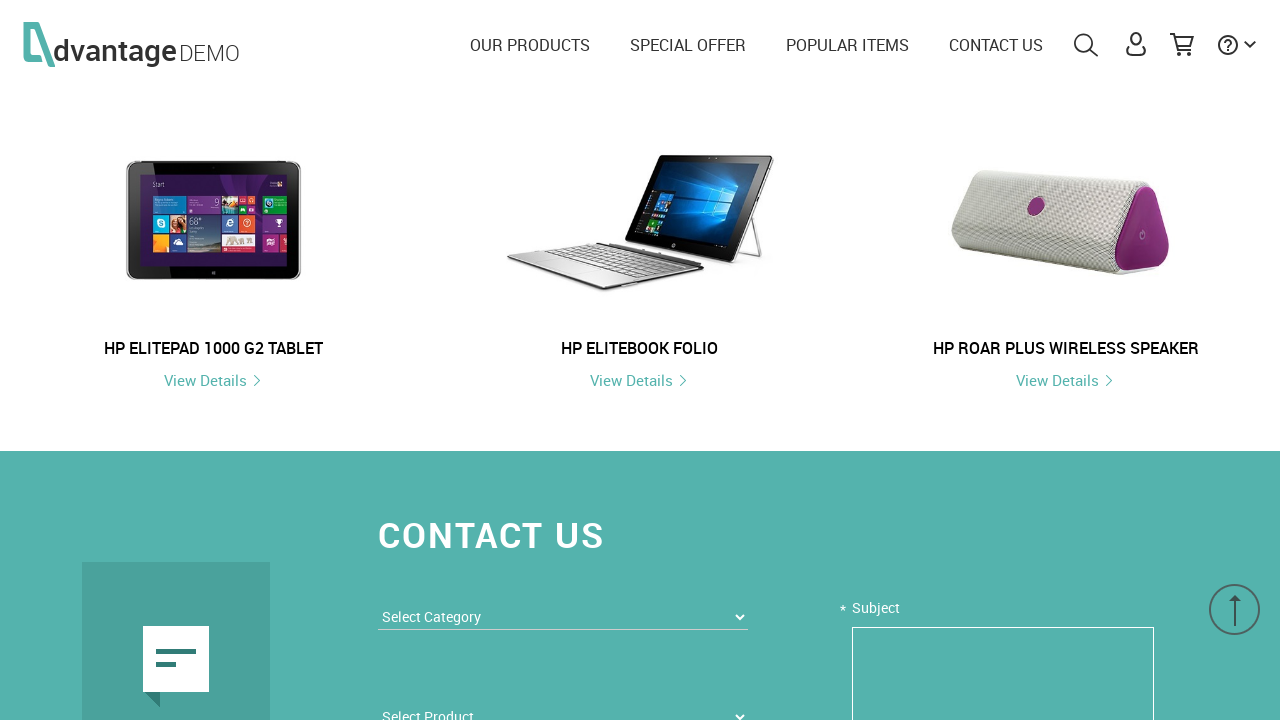

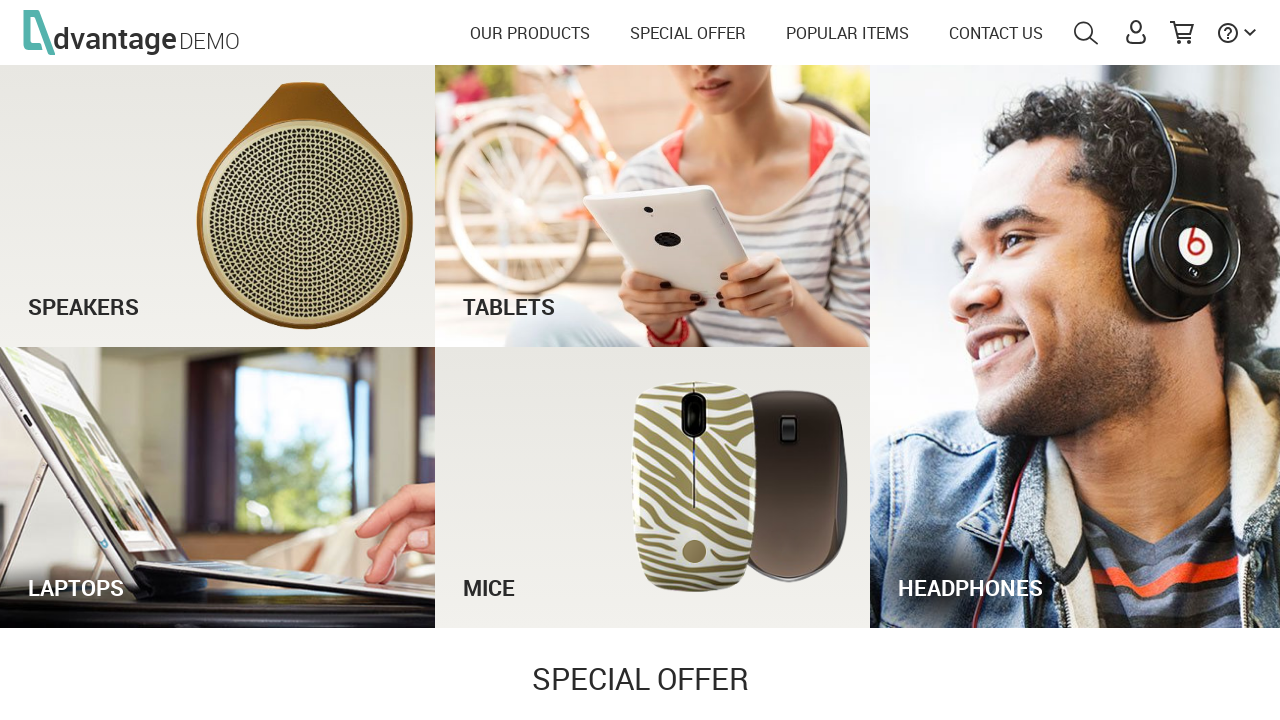